Tests filling first name and last name fields in the practice form and verifies the values are set correctly

Starting URL: https://demoqa.com/automation-practice-form

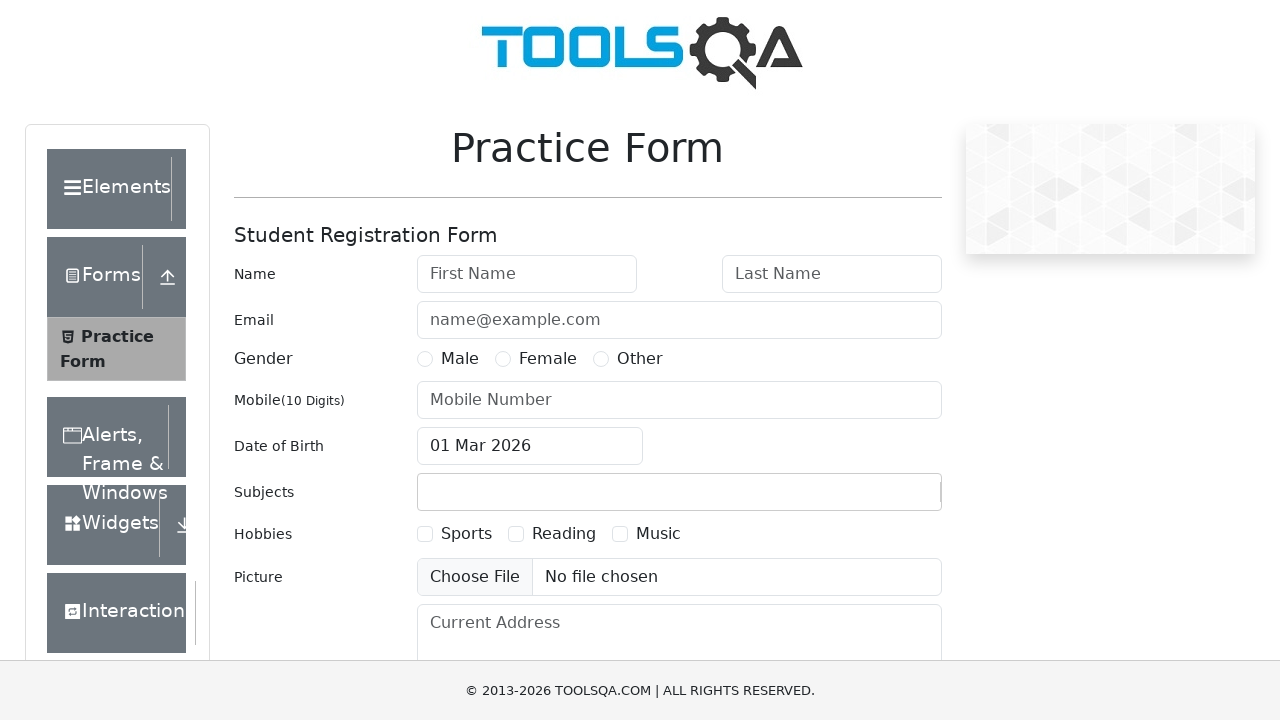

Filled first name field with 'First' on input#firstName
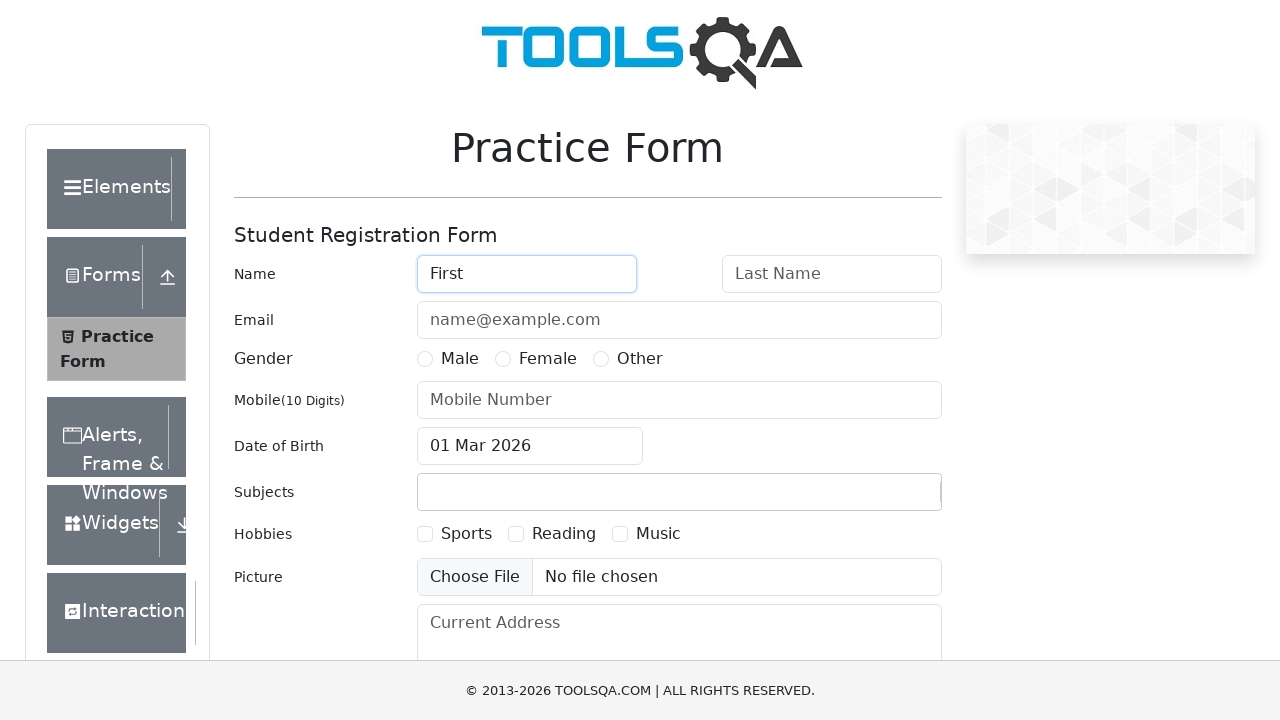

Filled last name field with 'Test' on input#lastName
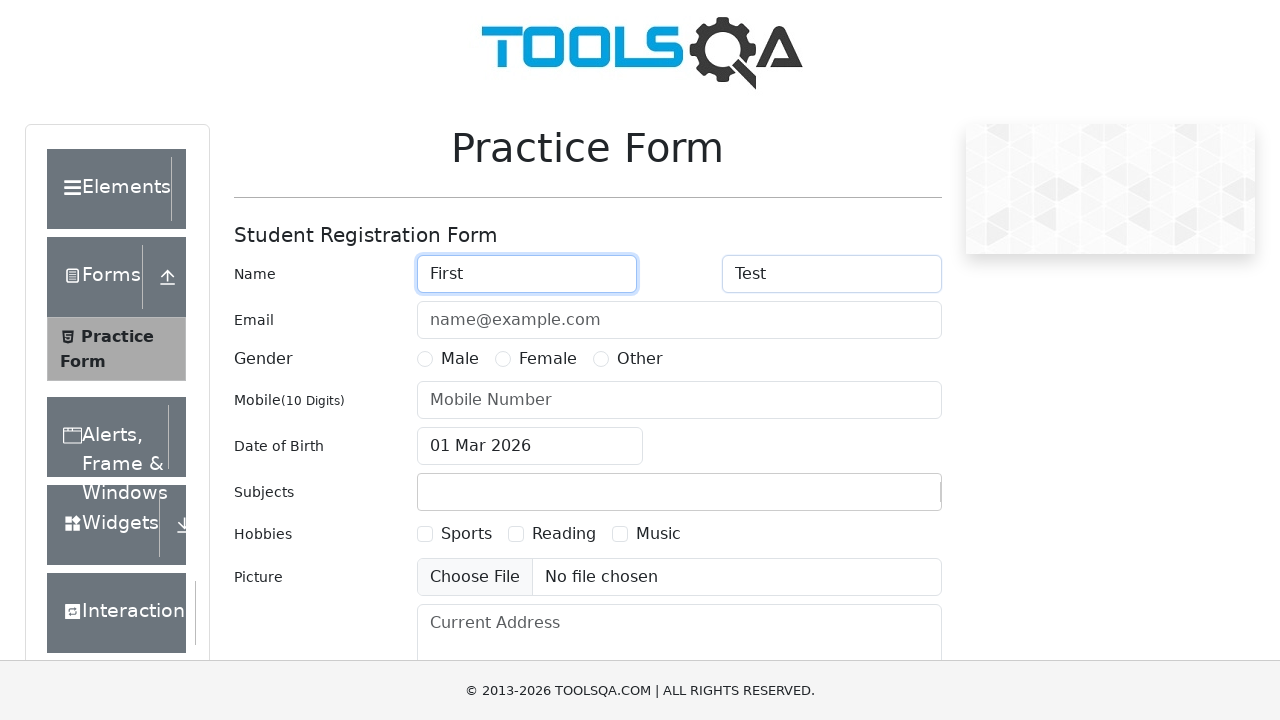

Verified first name field contains 'First'
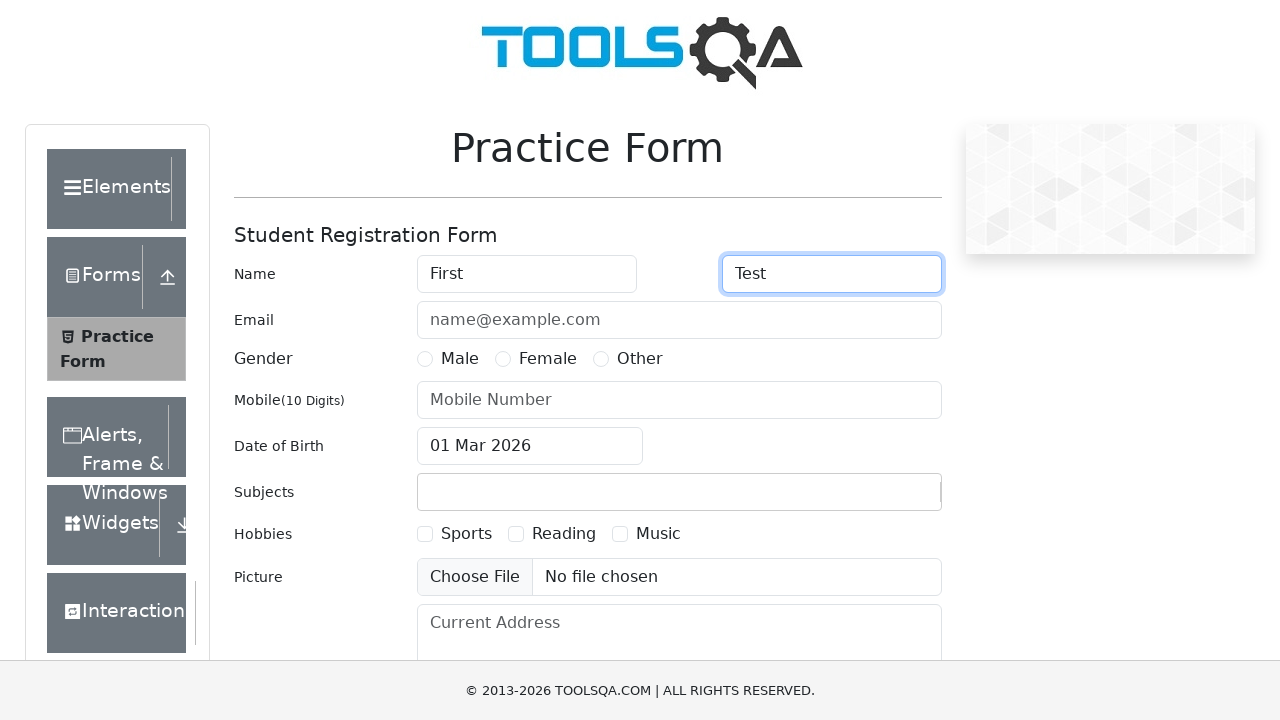

Verified last name field contains 'Test'
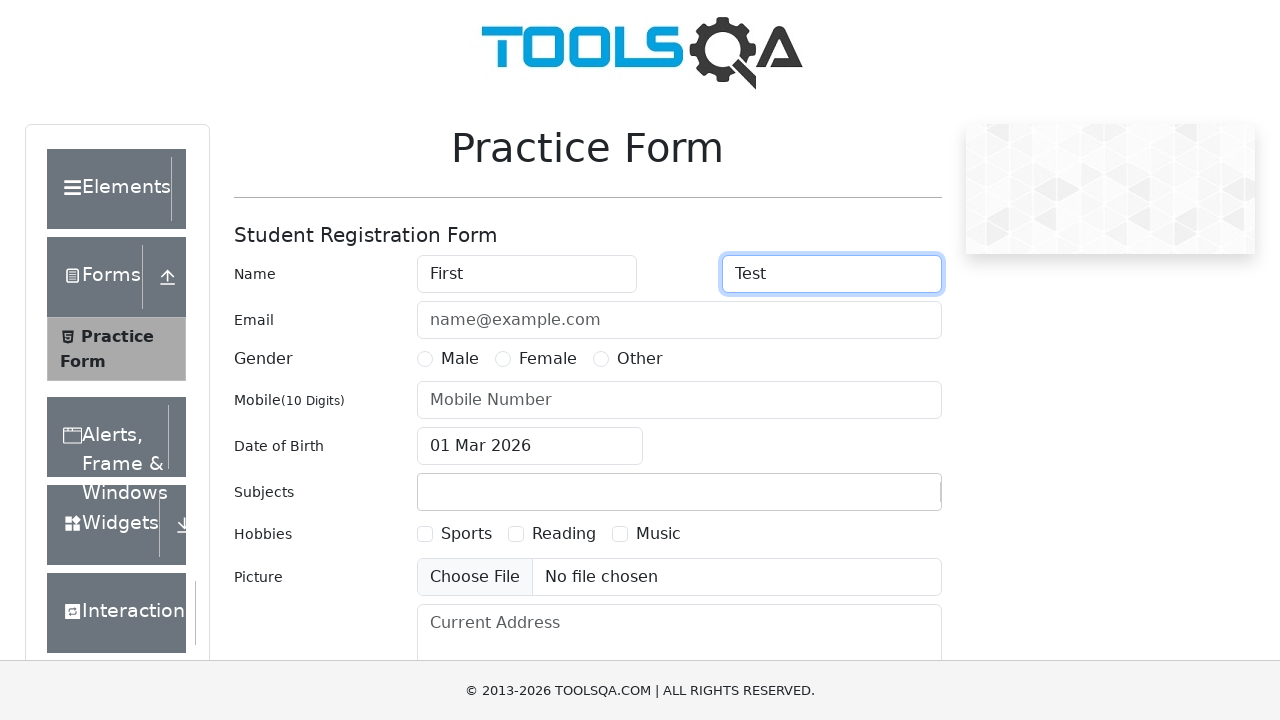

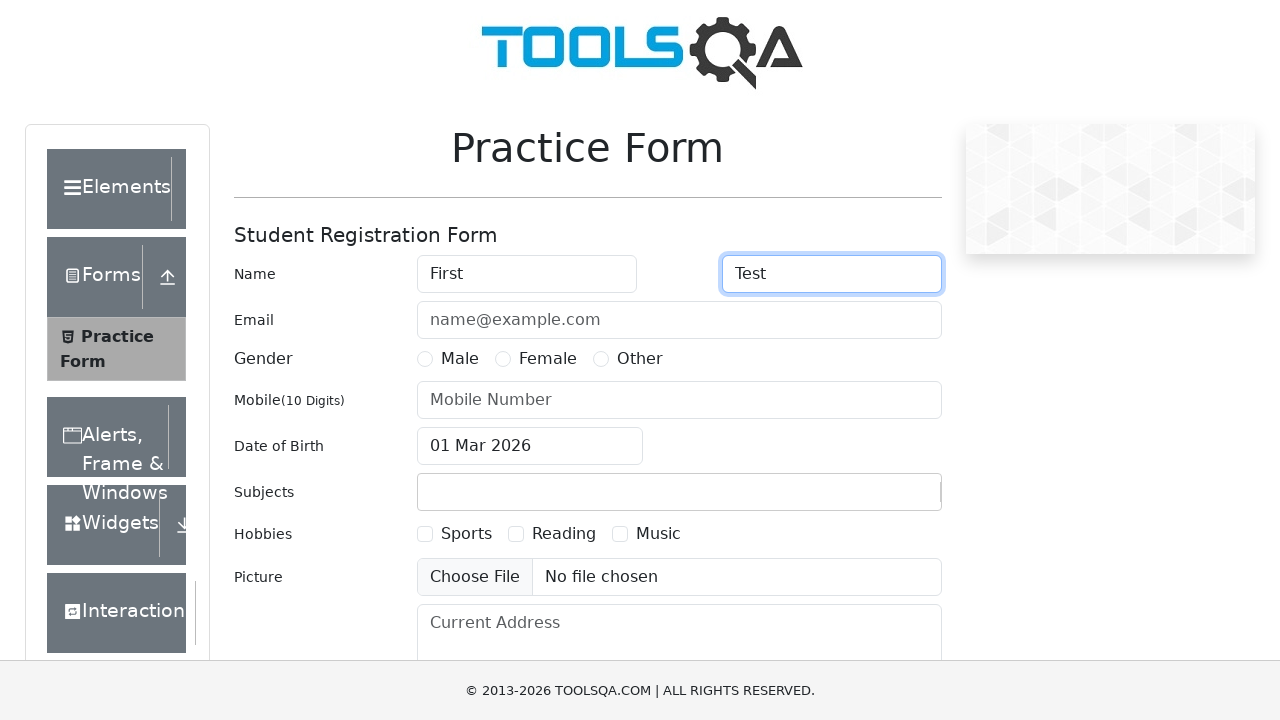